Navigates to the Roller Coaster Database homepage and verifies that the random roller coaster information section is displayed with name, park, location, and status details.

Starting URL: https://rcdb.com/

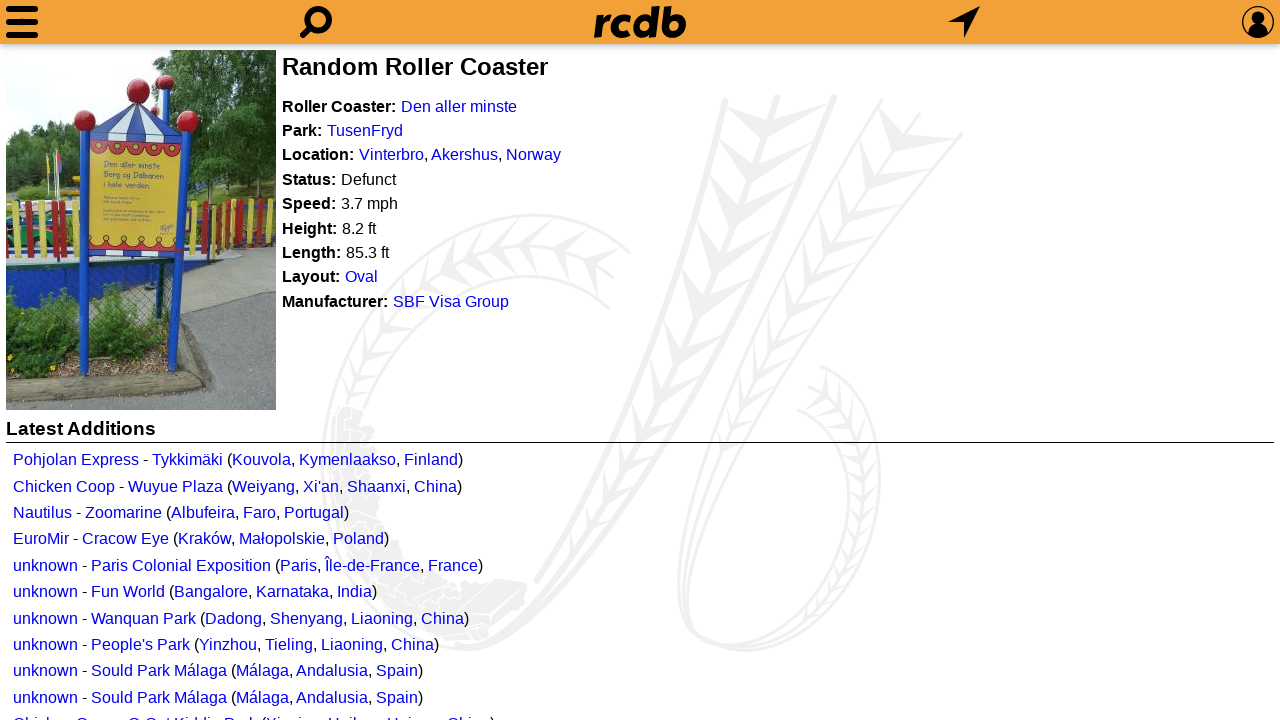

Navigated to Roller Coaster Database homepage
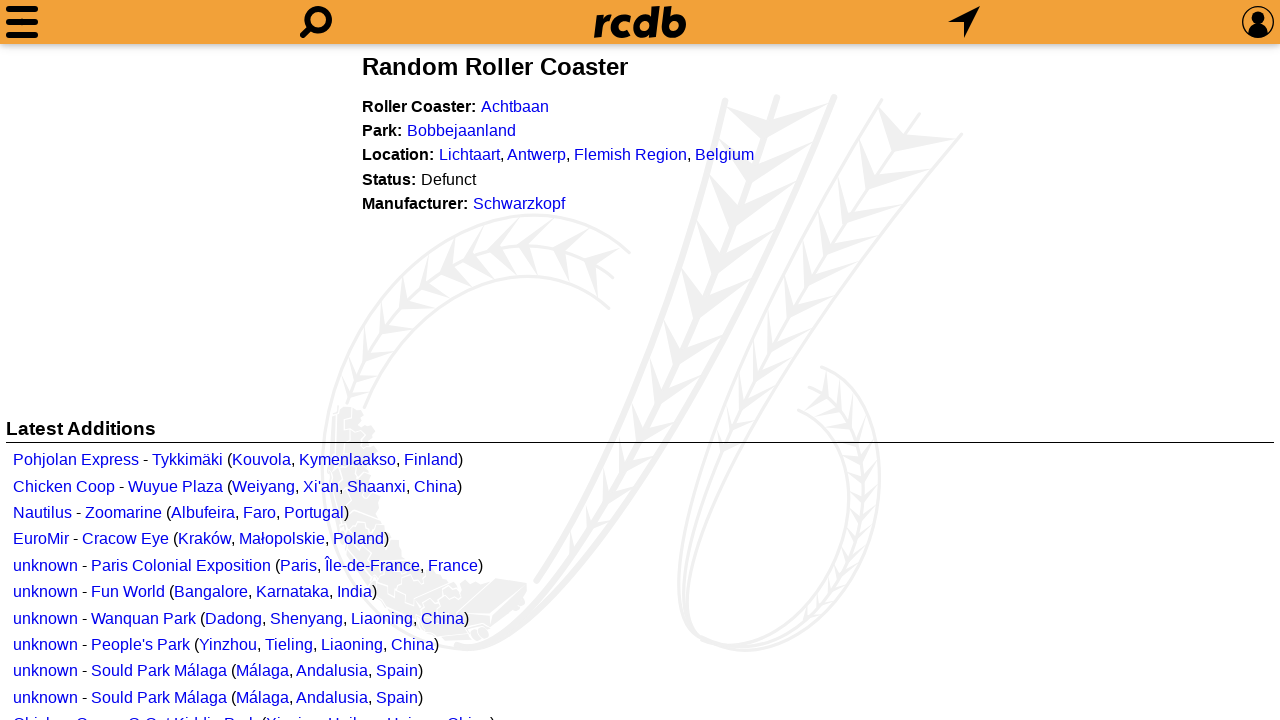

Random roller coaster section loaded
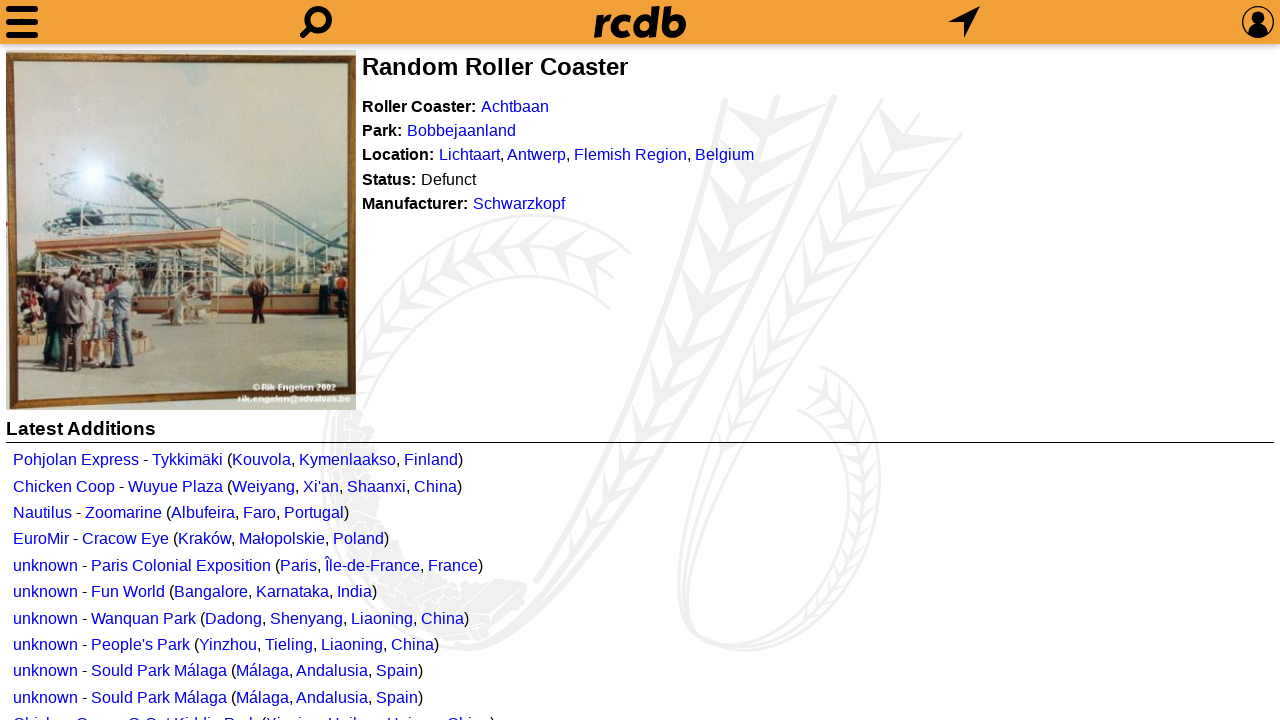

Roller coaster name link is visible
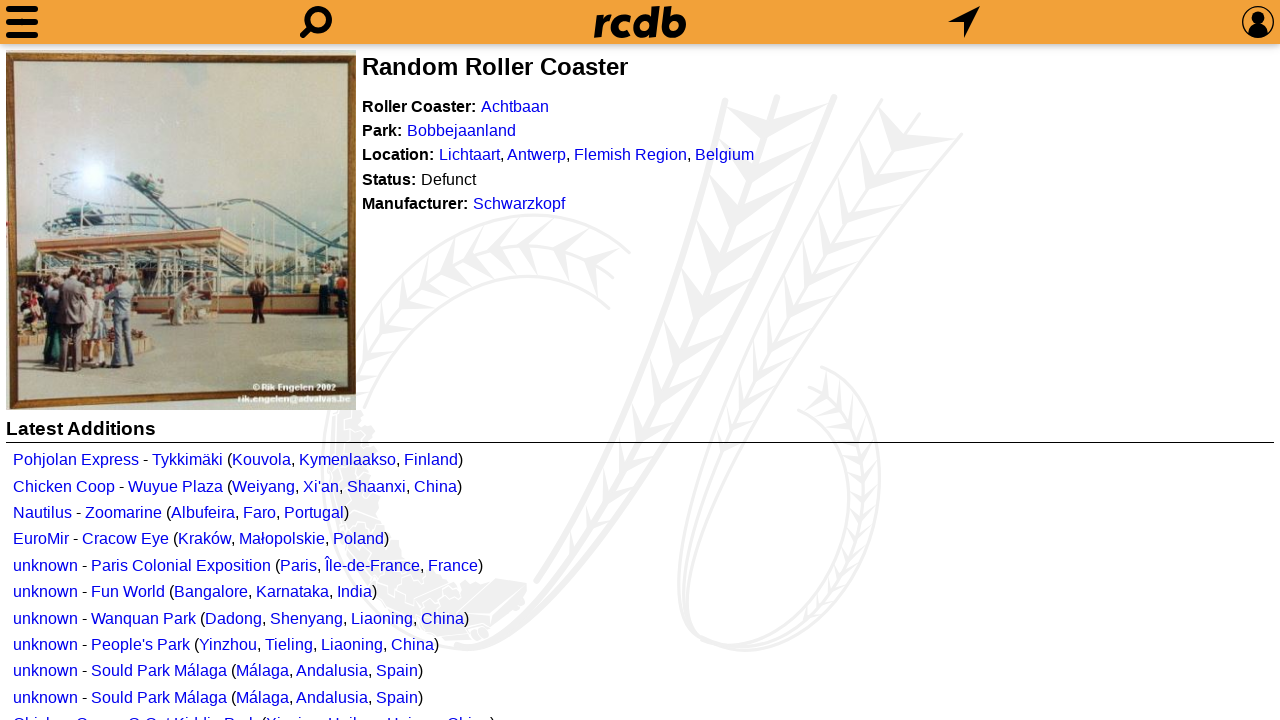

Park link is visible
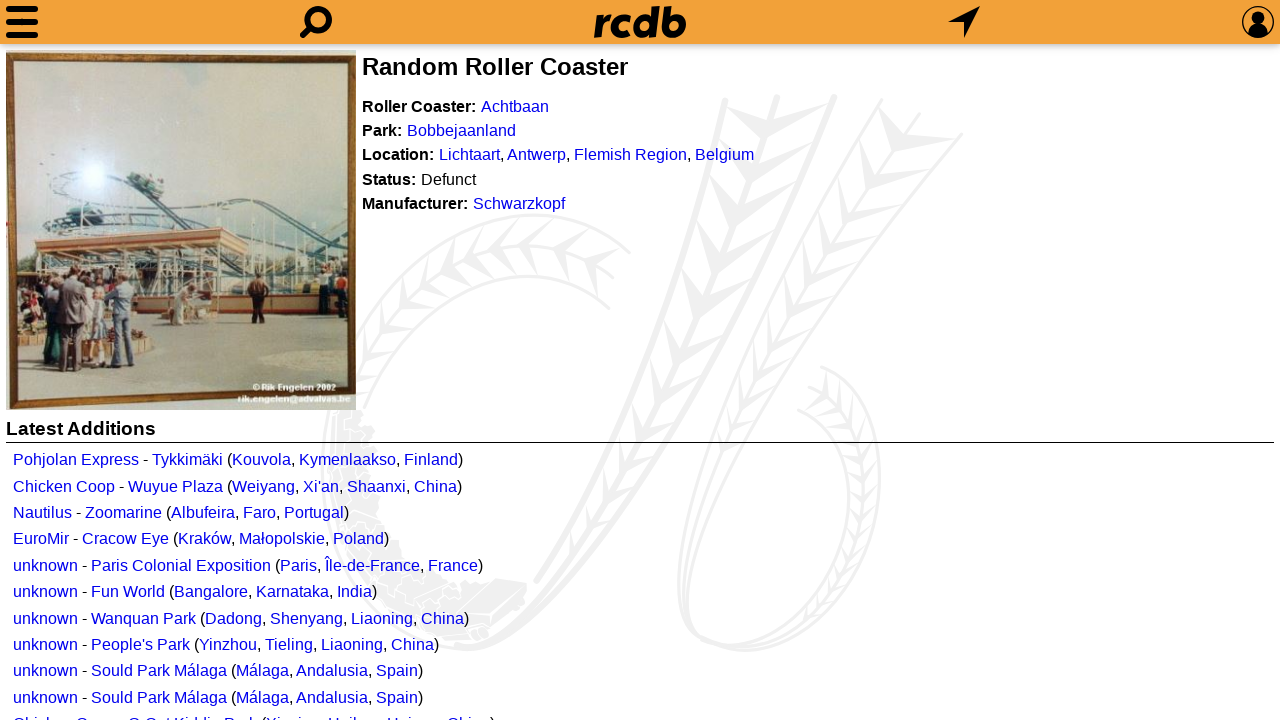

Location link is visible
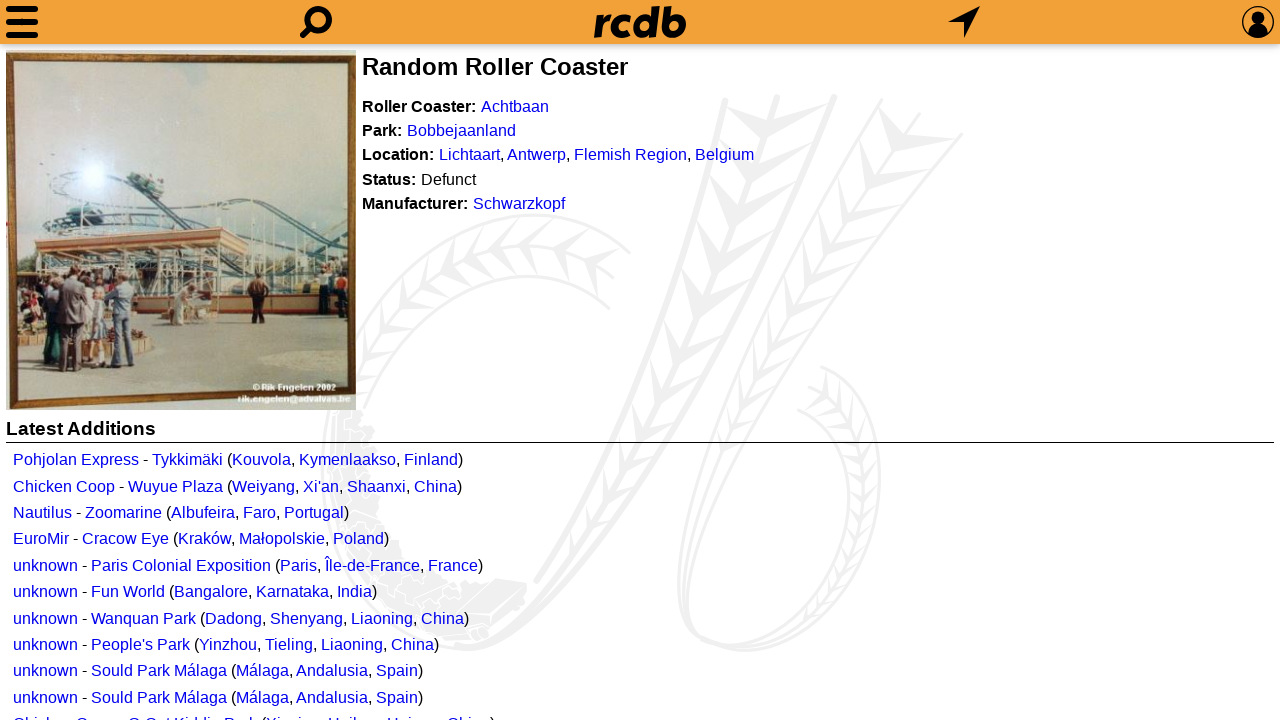

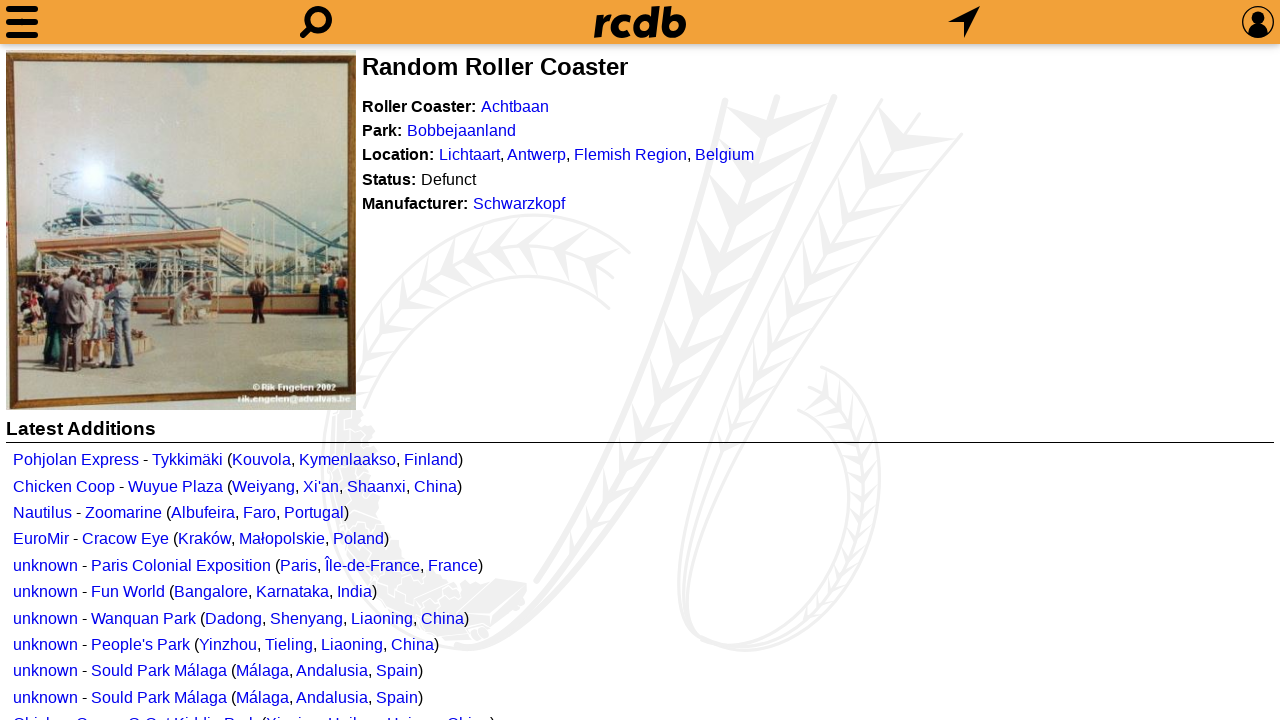